Tests iframe handling by navigating to Oracle Java 8 API documentation, iterating through multiple frames to find one containing a "Description" link, then clicking that link.

Starting URL: https://docs.oracle.com/javase/8/docs/api/

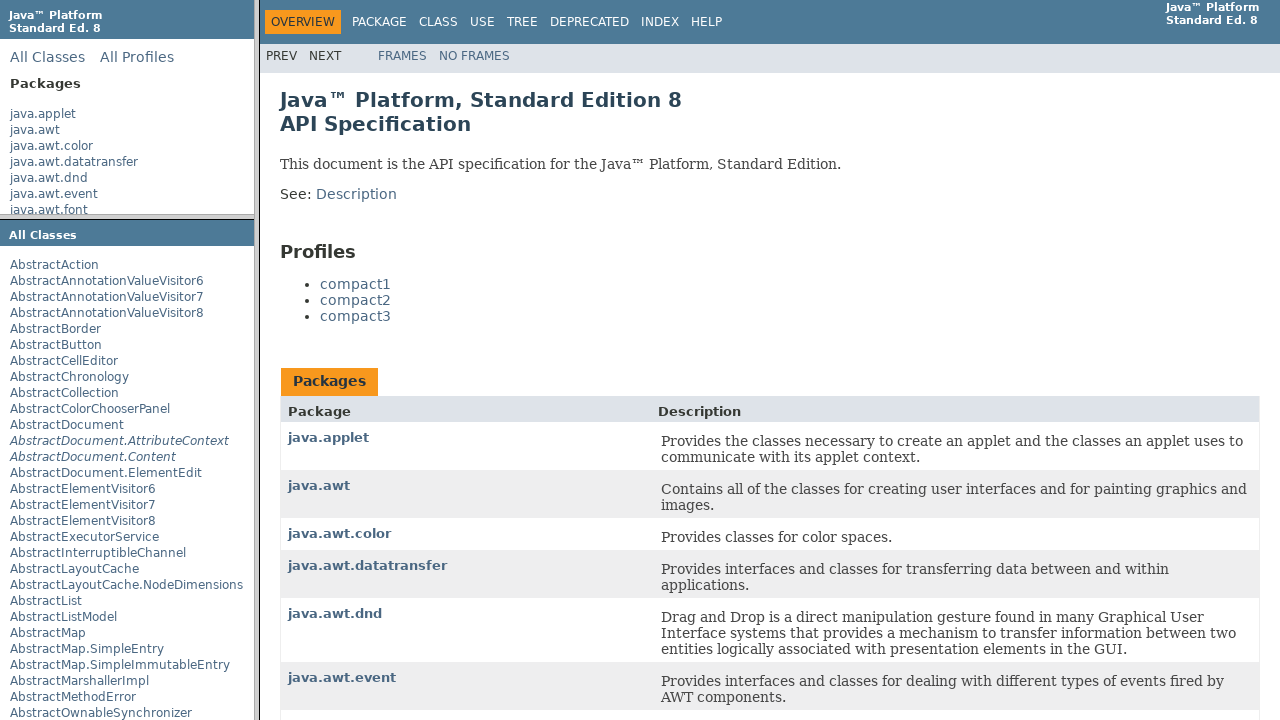

Waited for page to reach domcontentloaded state
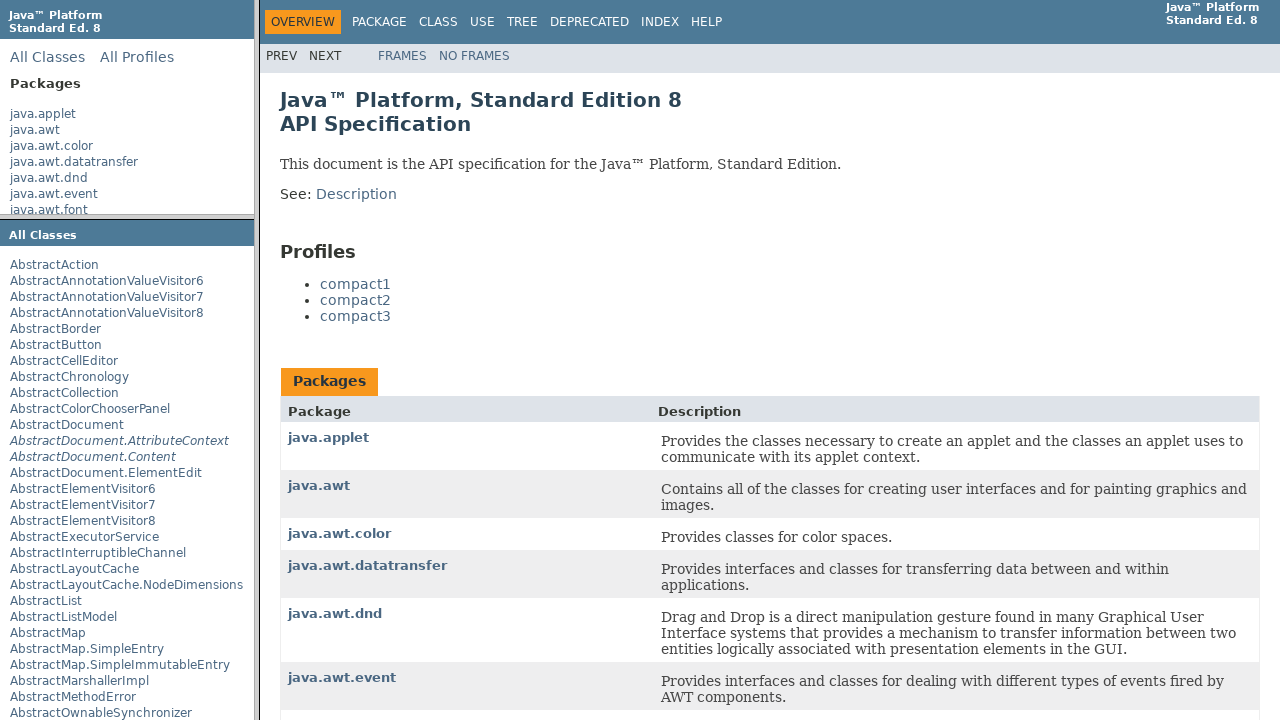

Retrieved all frames from the page
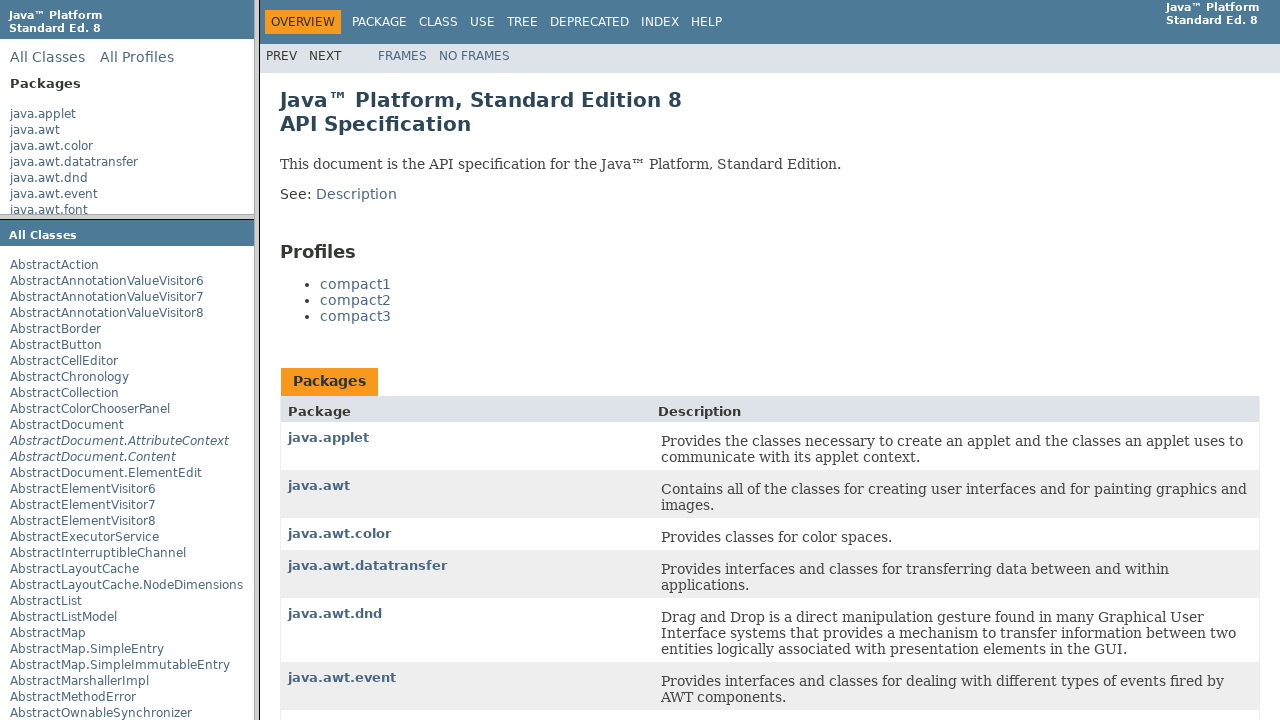

Found frame containing 'Description' link
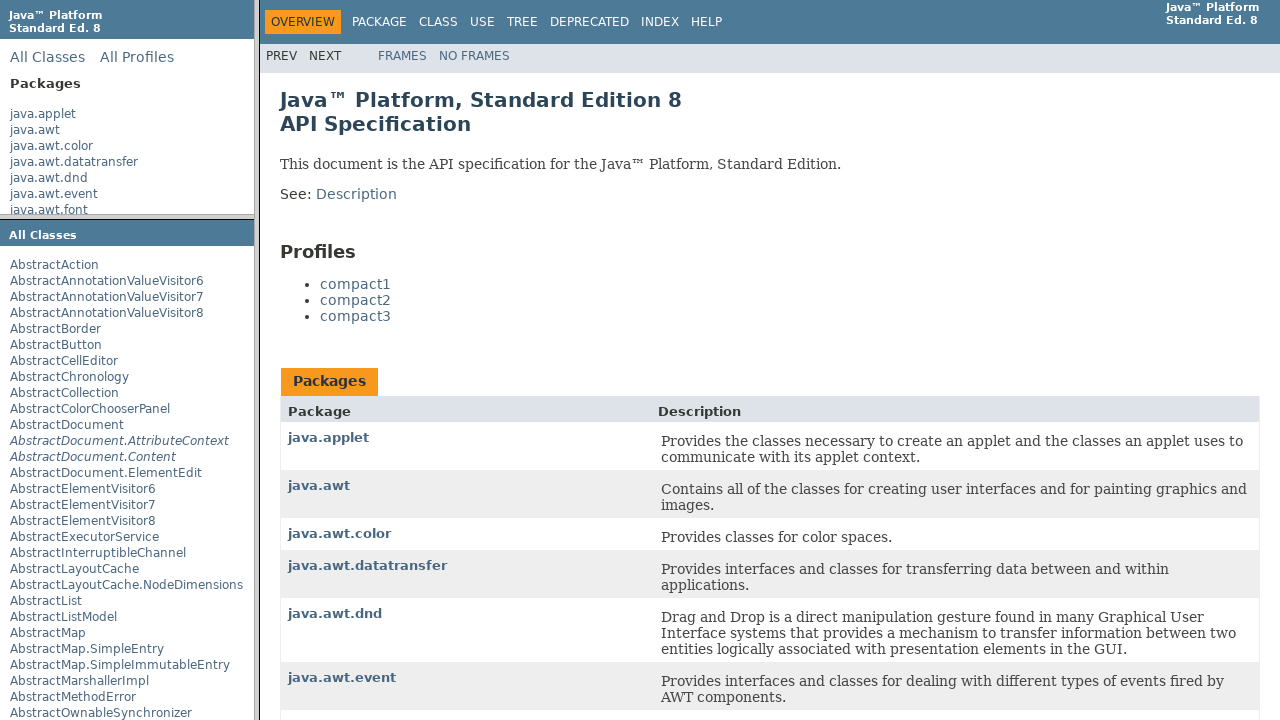

Clicked 'Description' link in target frame at (356, 194) on a:text('Description')
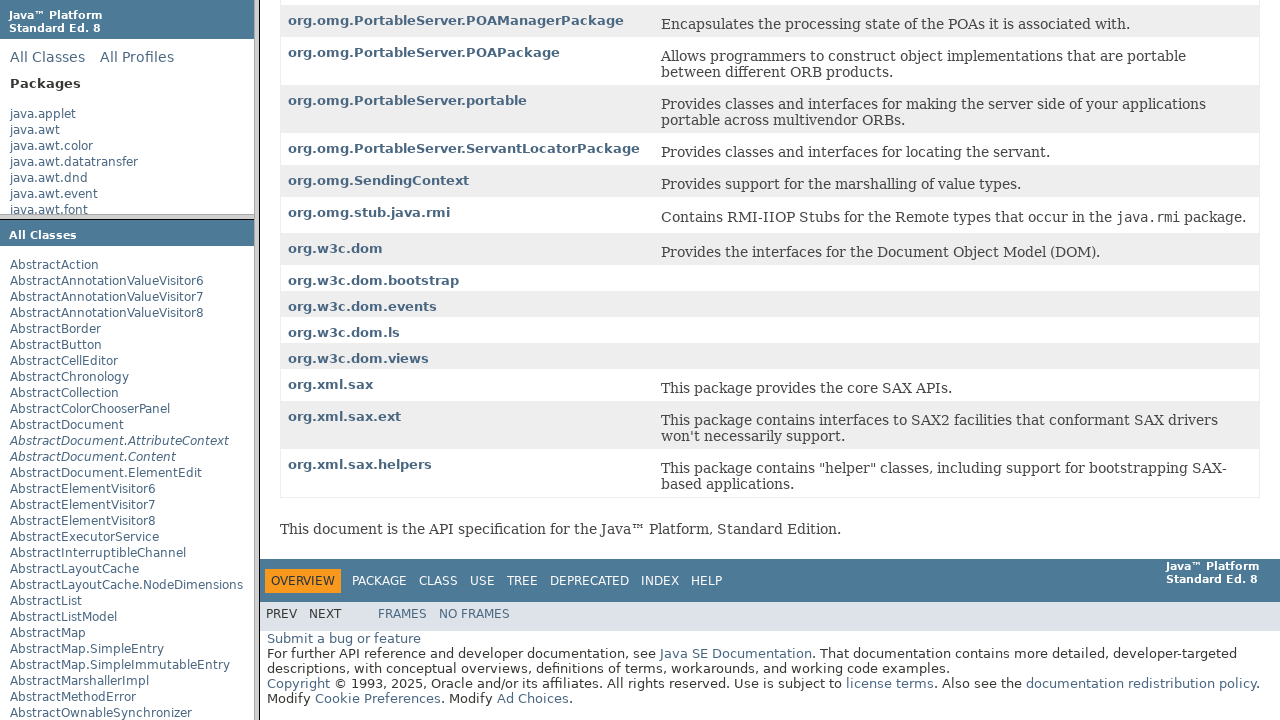

Waited for page navigation to complete
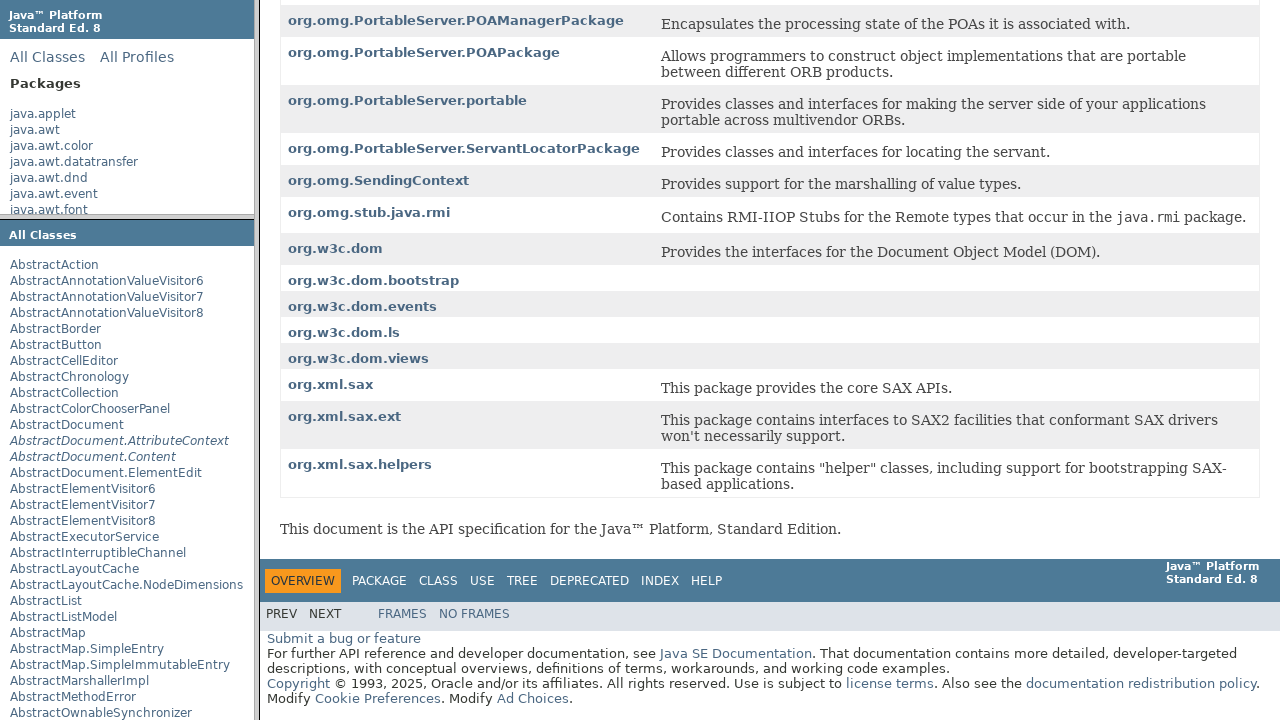

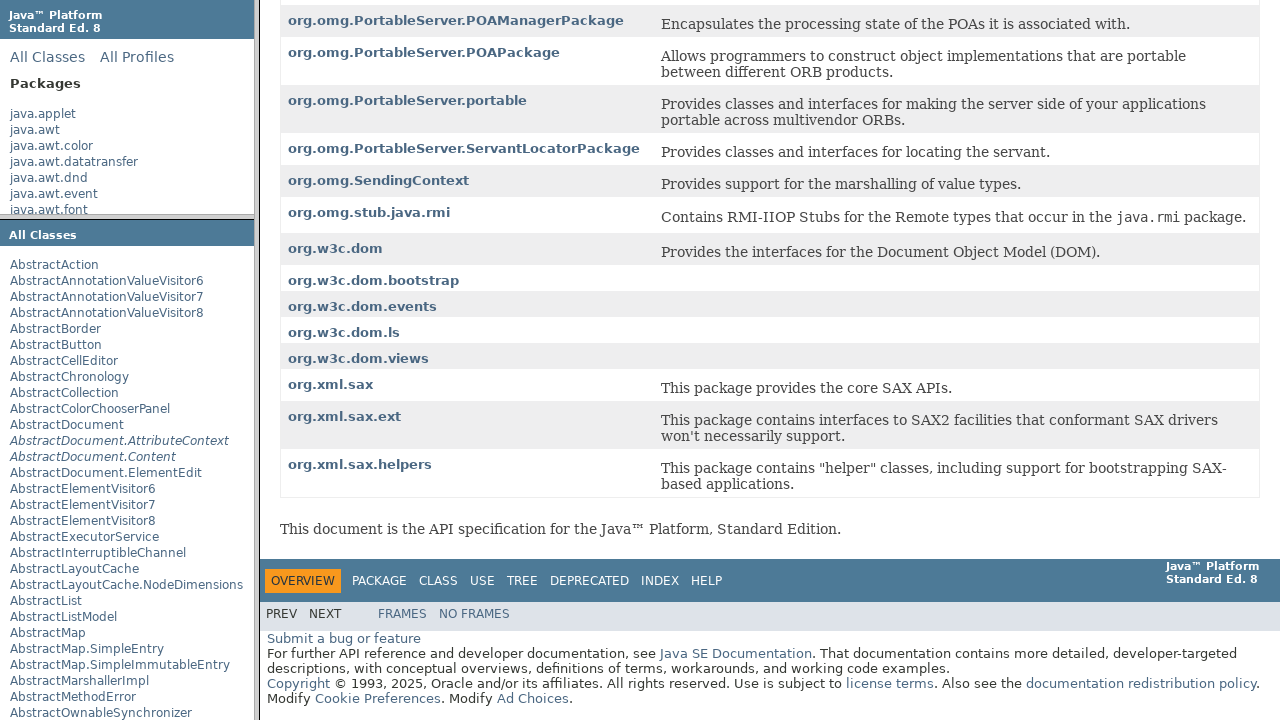